Tests hover functionality by moving the mouse over an avatar image and verifying that additional user information (caption) becomes visible.

Starting URL: http://the-internet.herokuapp.com/hovers

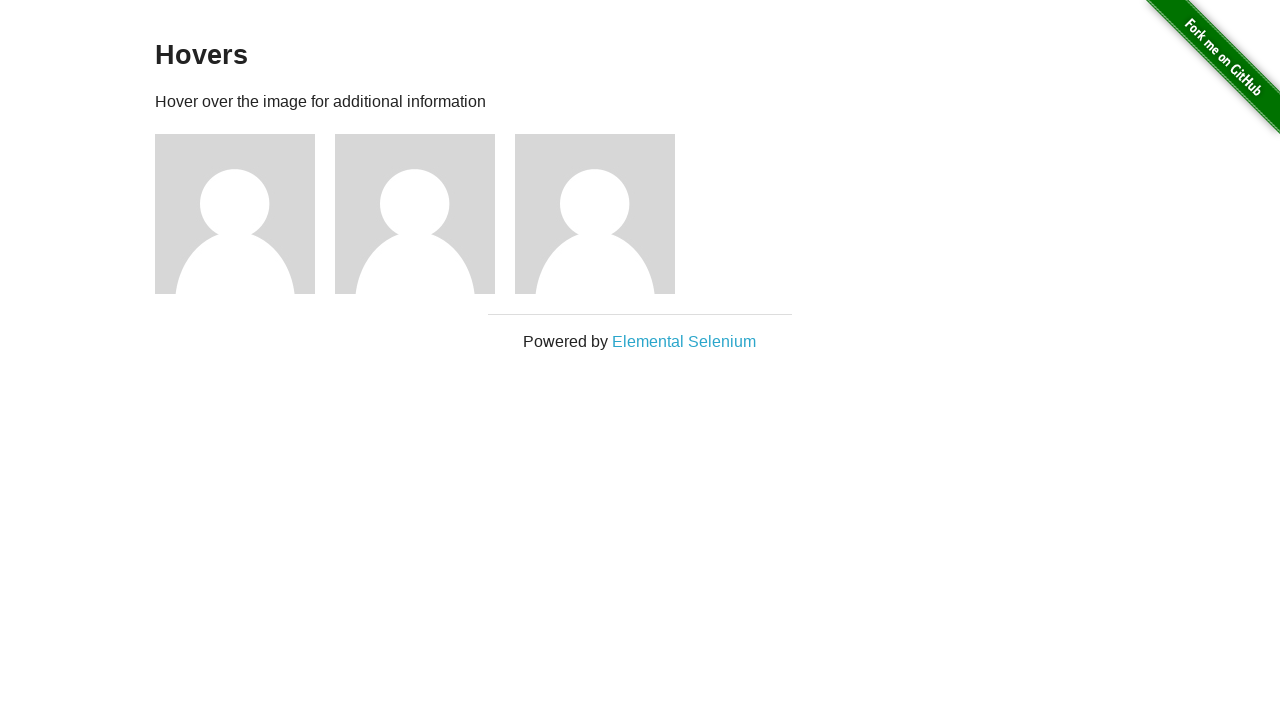

Located the first avatar figure element
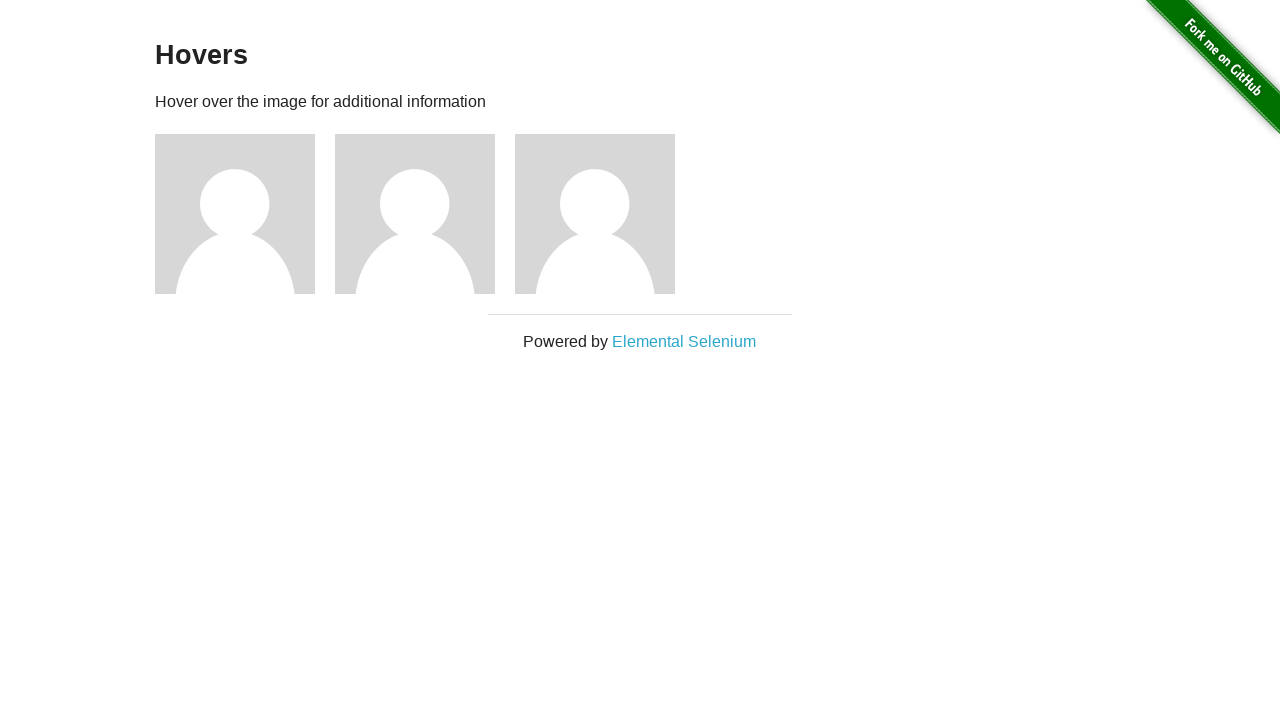

Hovered over the avatar image at (245, 214) on .figure >> nth=0
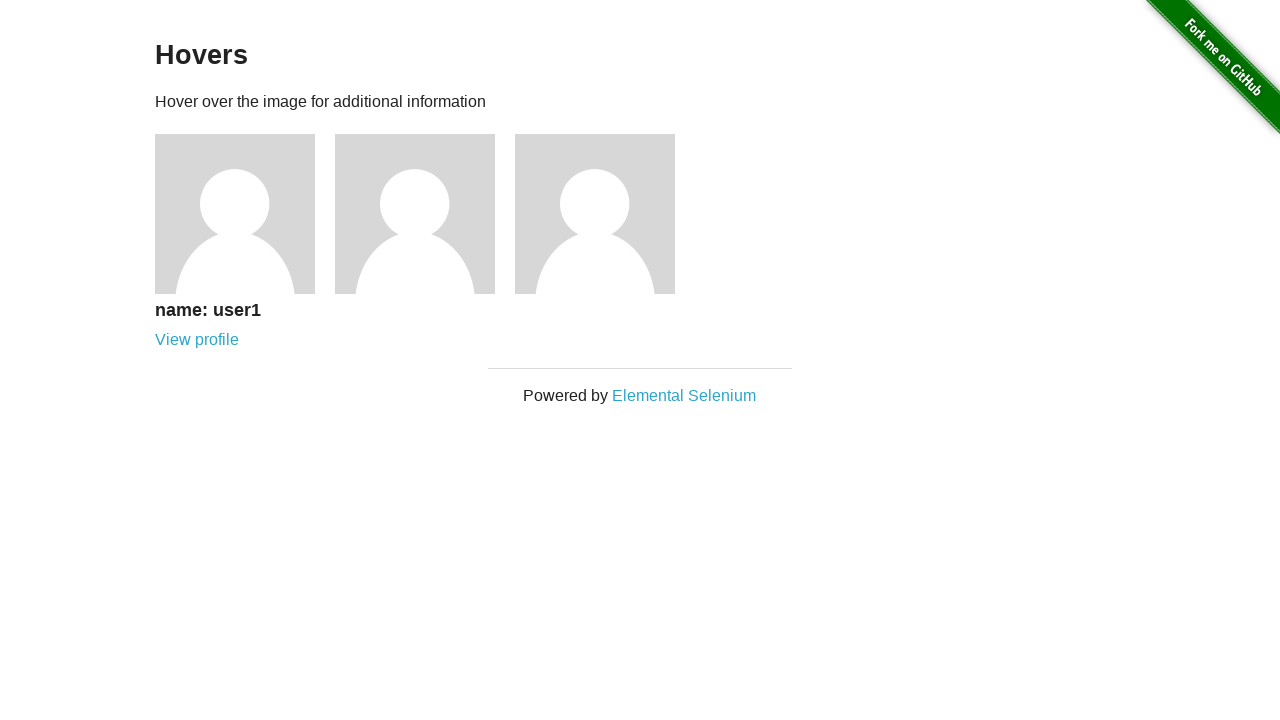

Caption became visible after hover
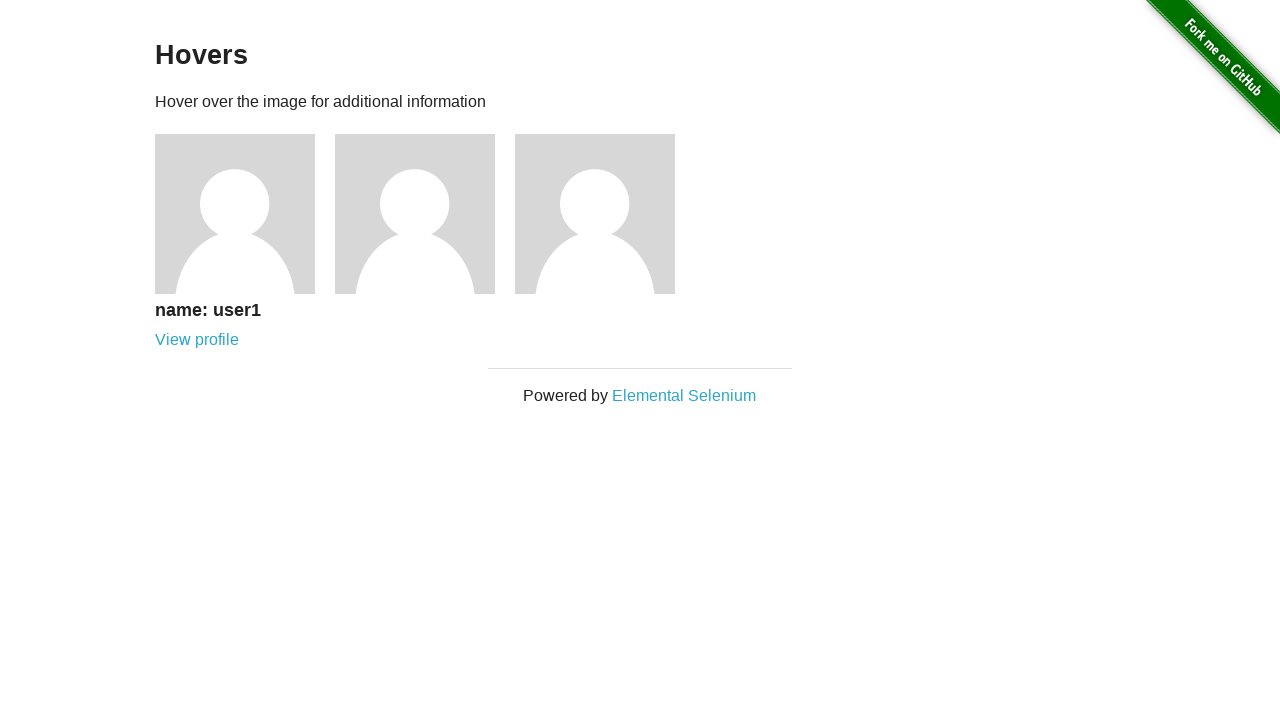

Verified that the caption is visible
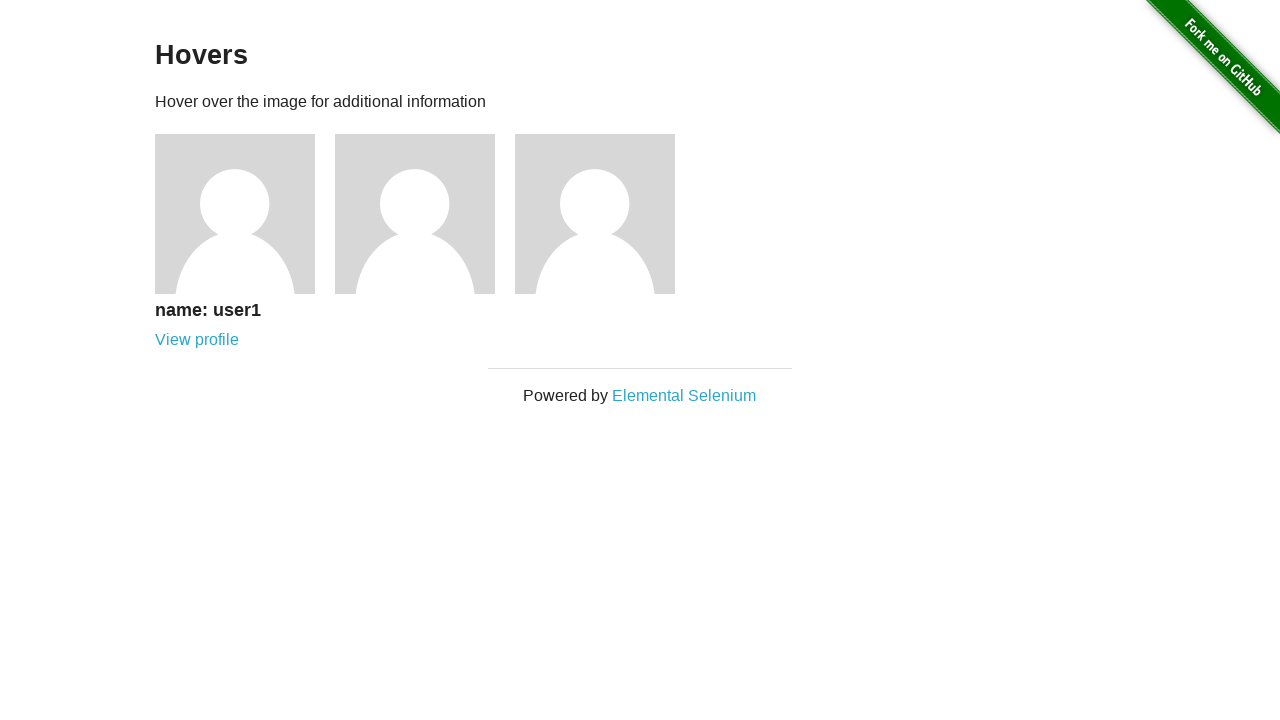

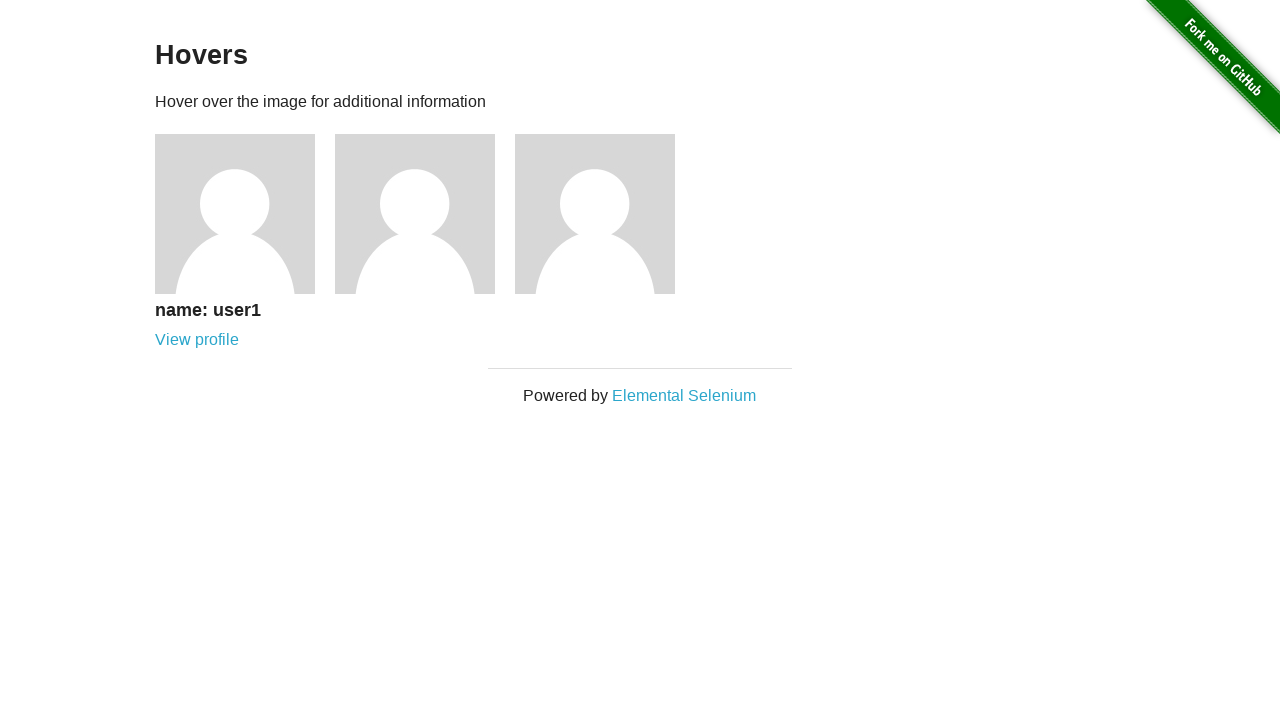